Tests creating a new paste on Pastebin by entering content and title, then verifying the form fields contain the expected values

Starting URL: https://pastebin.com

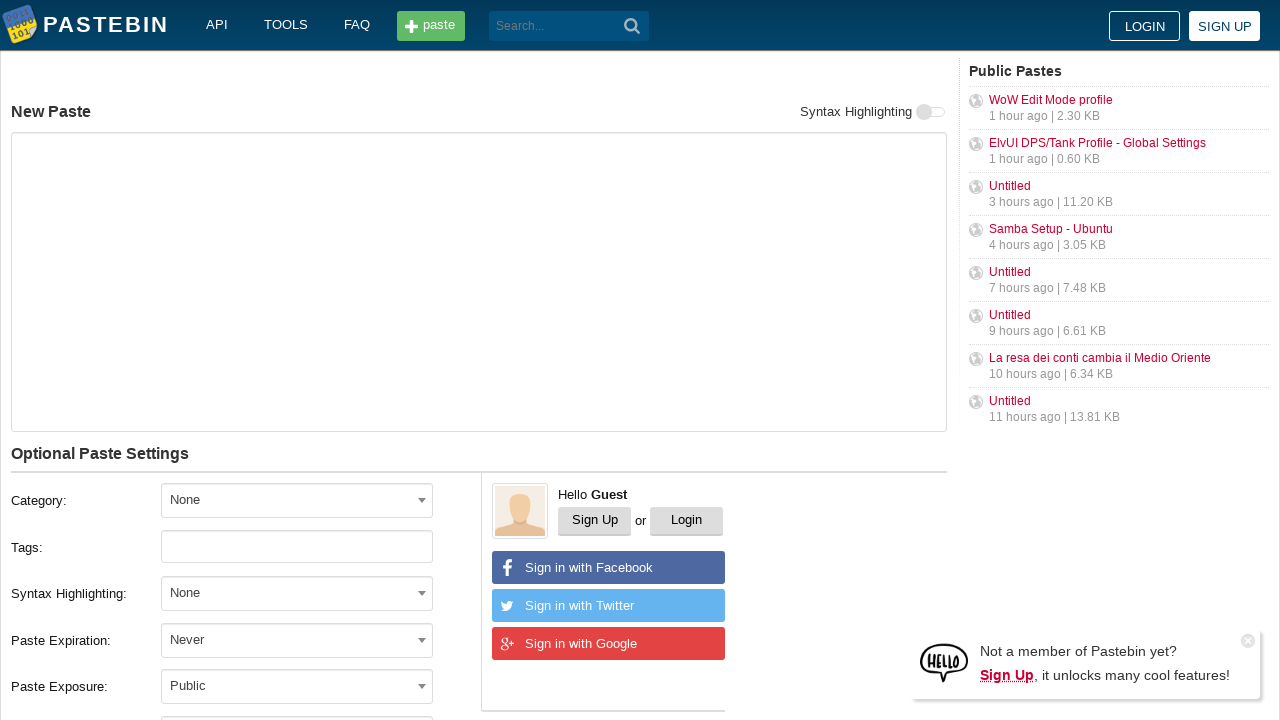

Paste form textarea (#postform-text) is visible
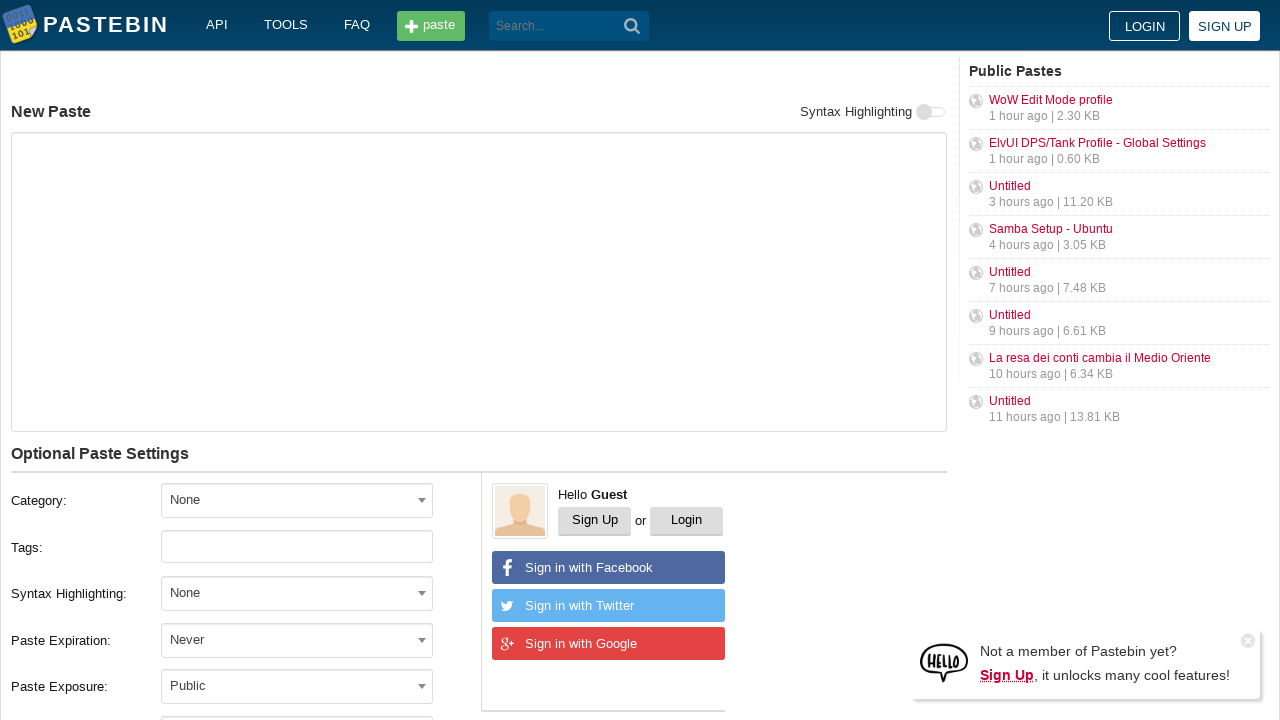

Filled paste content field with git commands on #postform-text
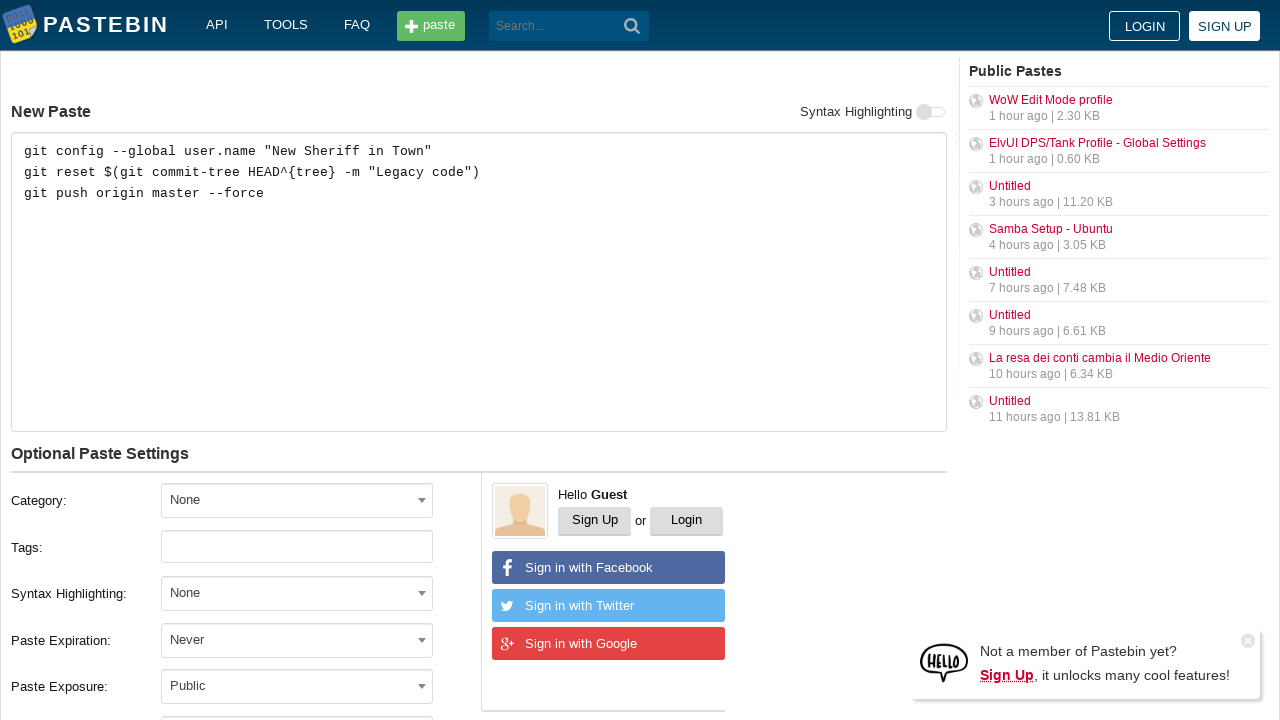

Filled paste title field with 'how to gain dominance among developers' on #postform-name
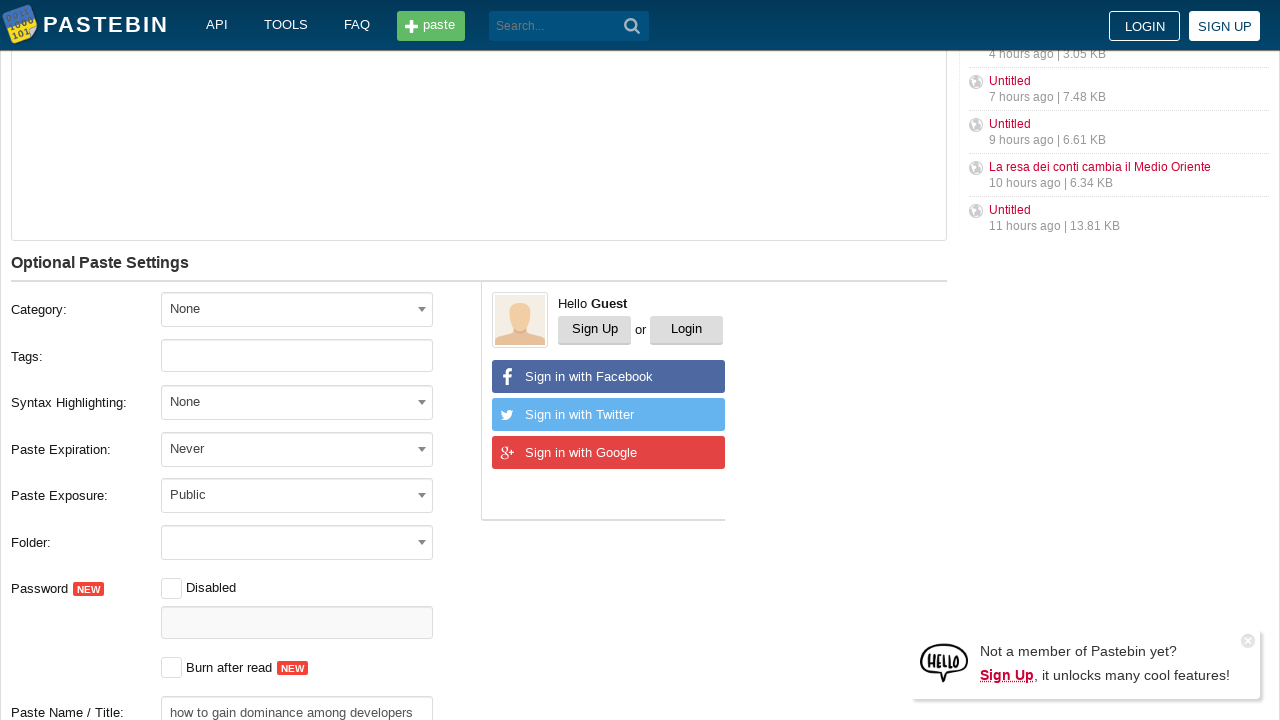

Verified title field contains expected value
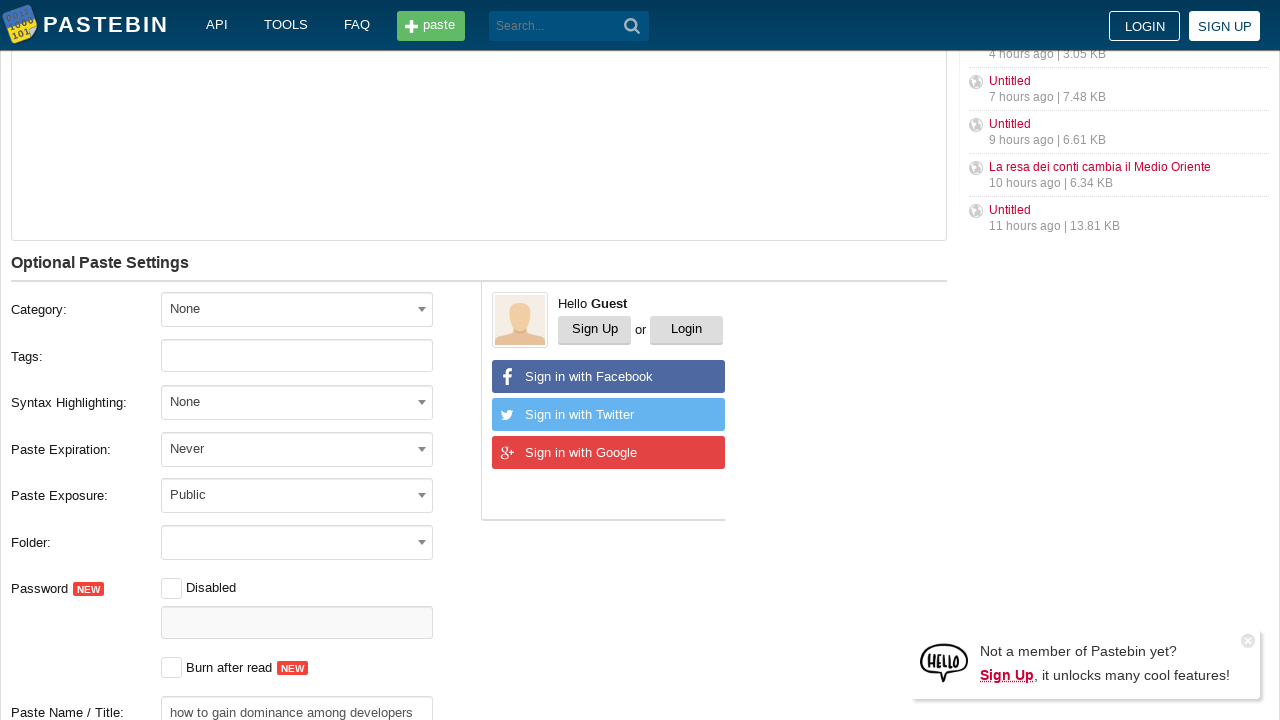

Verified content field contains expected value
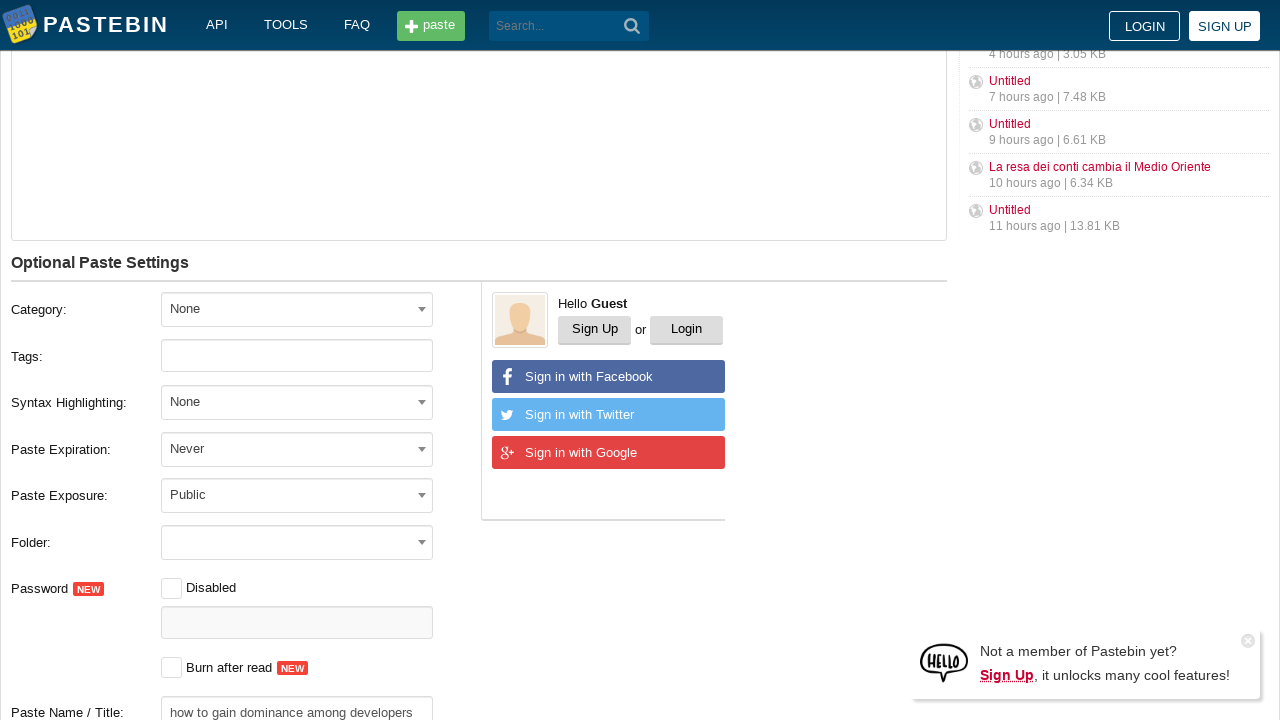

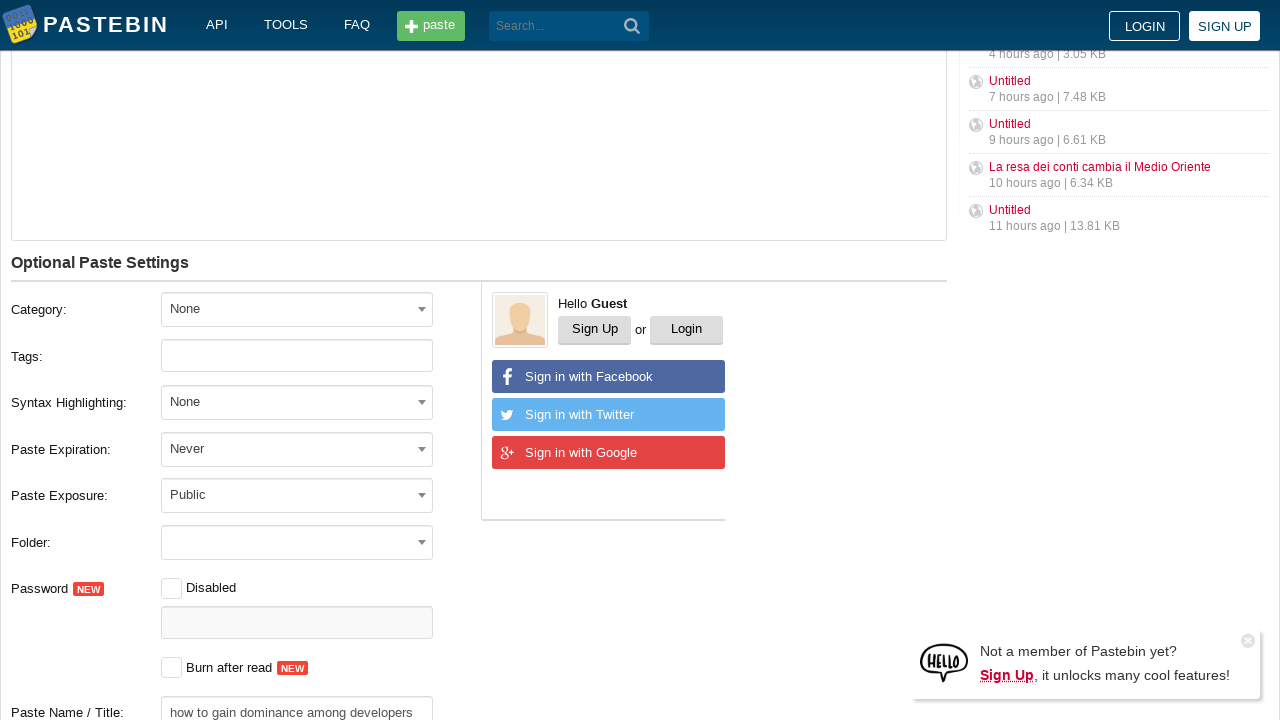